Tests dynamic element addition and removal by clicking Add Element button, verifying Delete button appears, then clicking Delete and verifying it disappears

Starting URL: https://practice.cydeo.com/add_remove_elements/

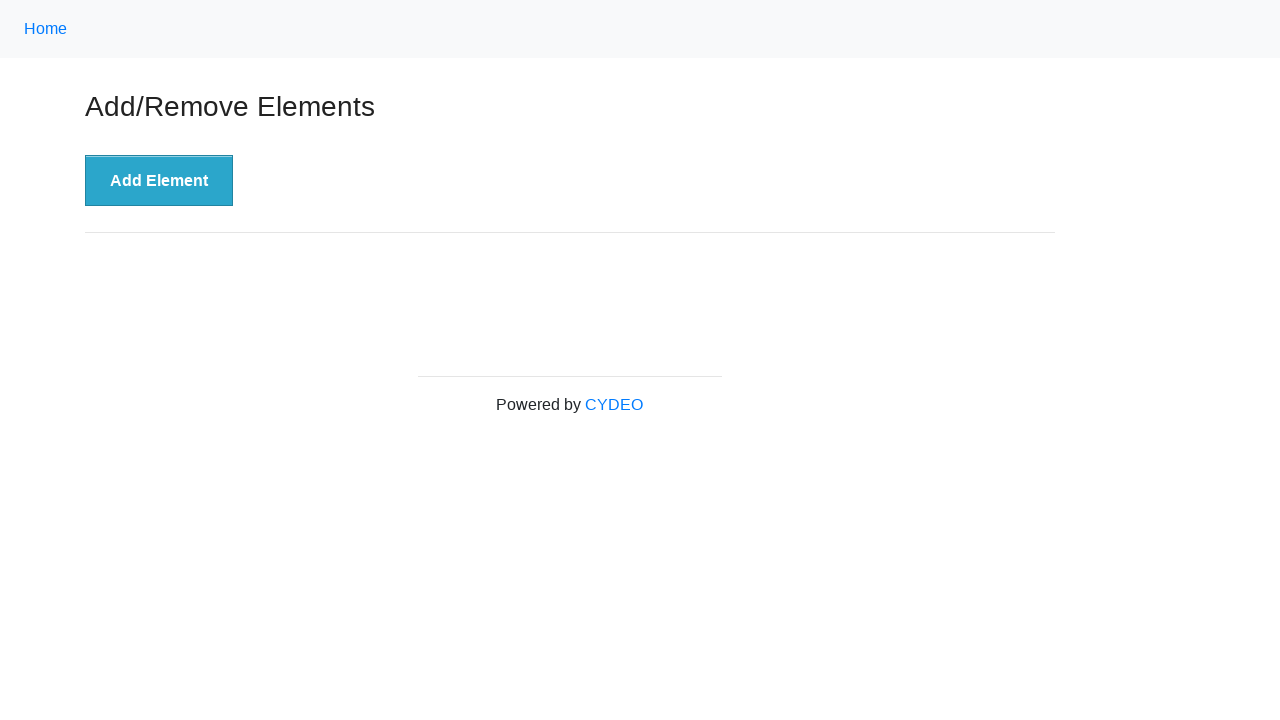

Clicked 'Add Element' button at (159, 181) on xpath=//button[.='Add Element']
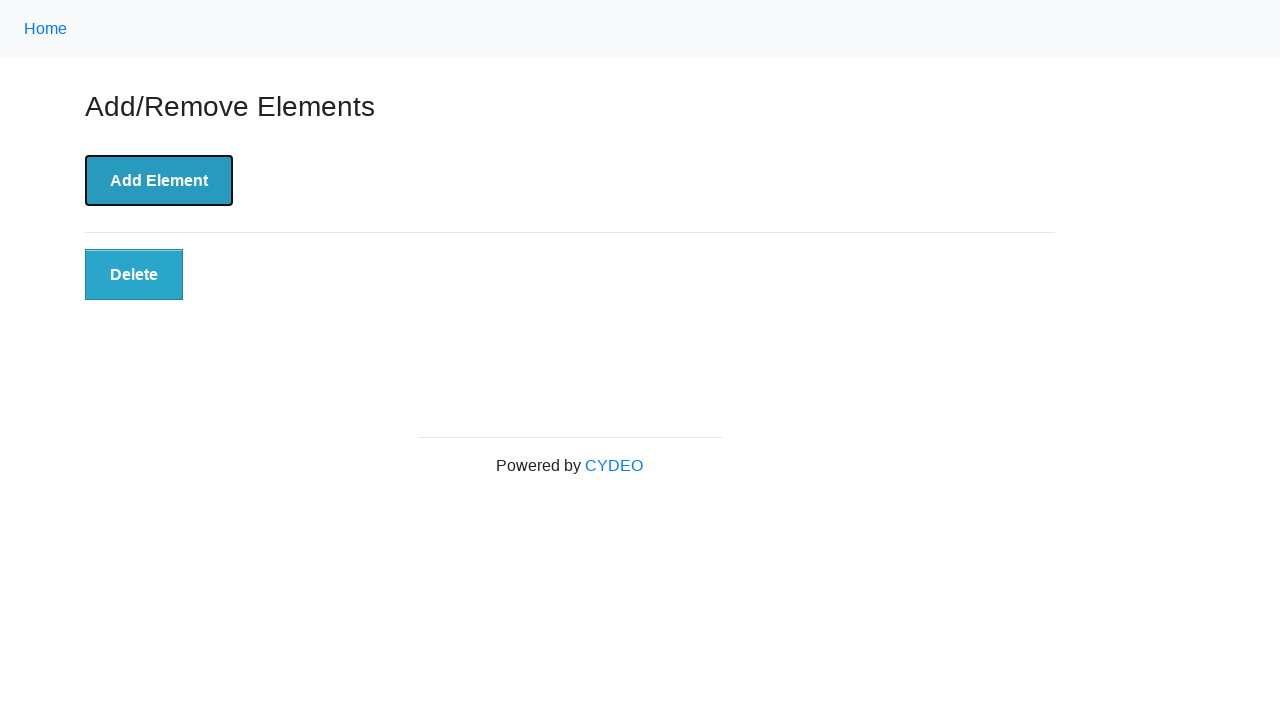

Delete button appeared after adding element
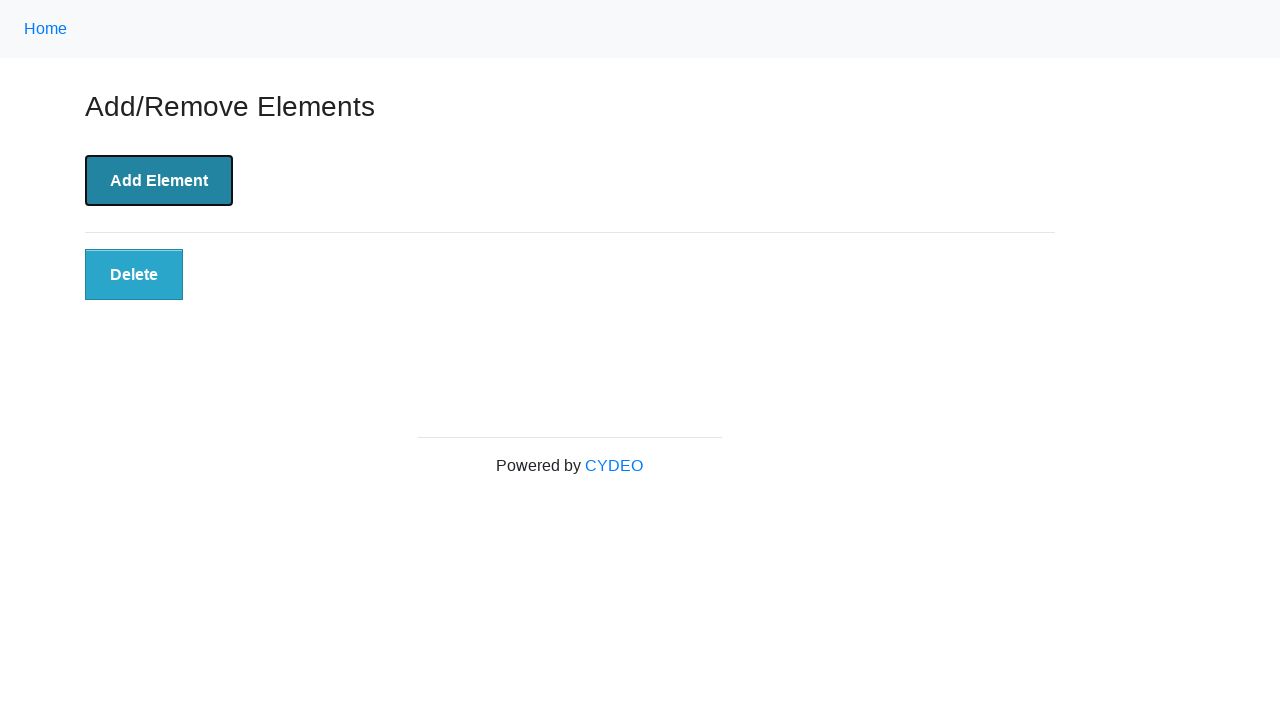

Clicked Delete button at (134, 275) on button.added-manually
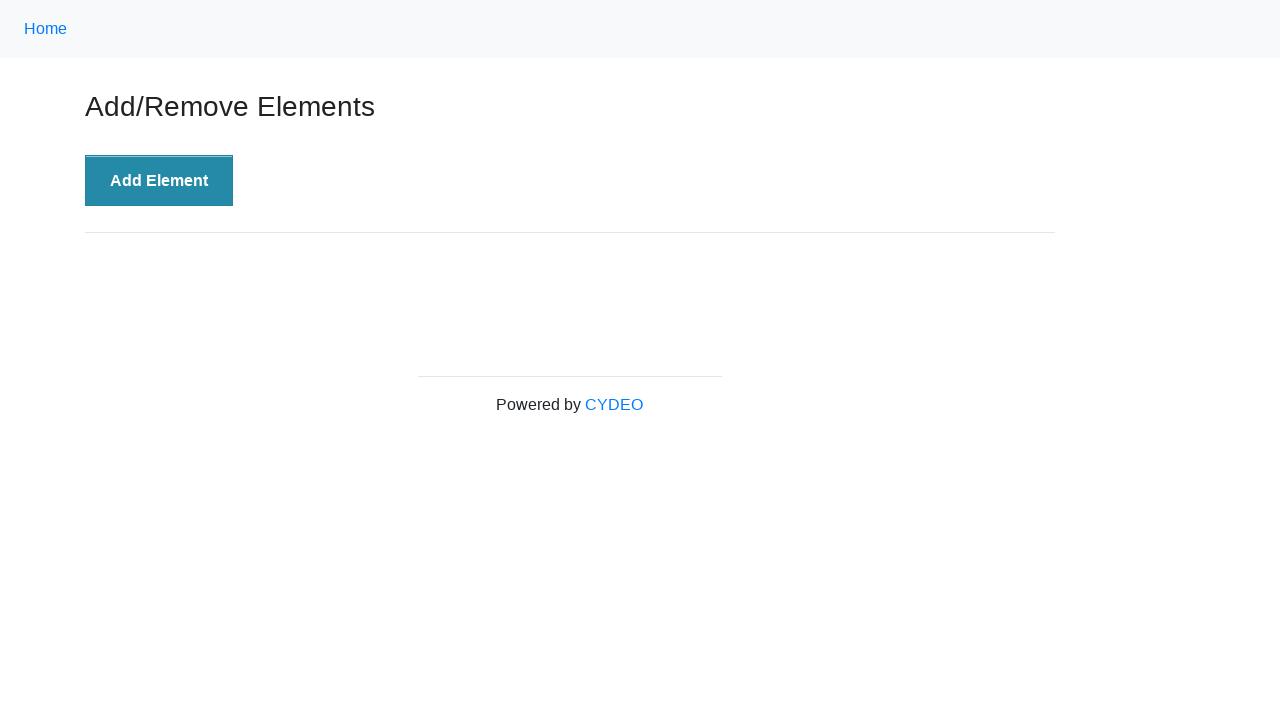

Delete button disappeared after clicking it
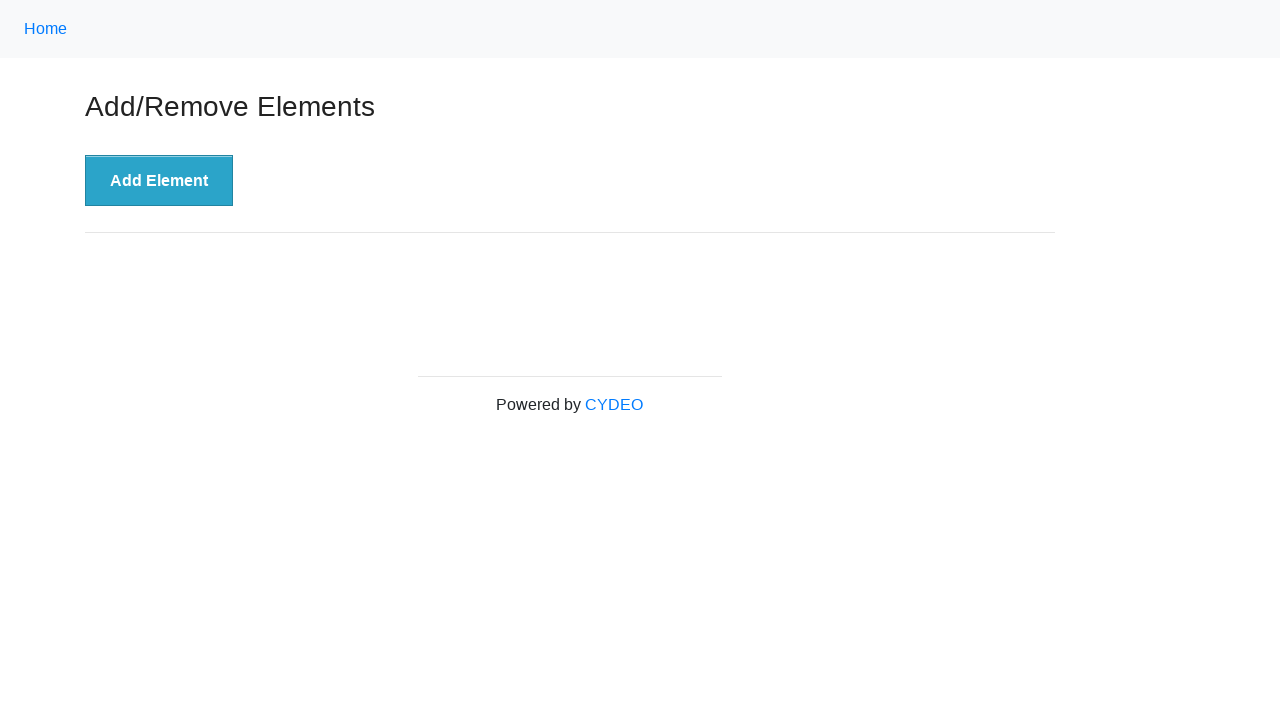

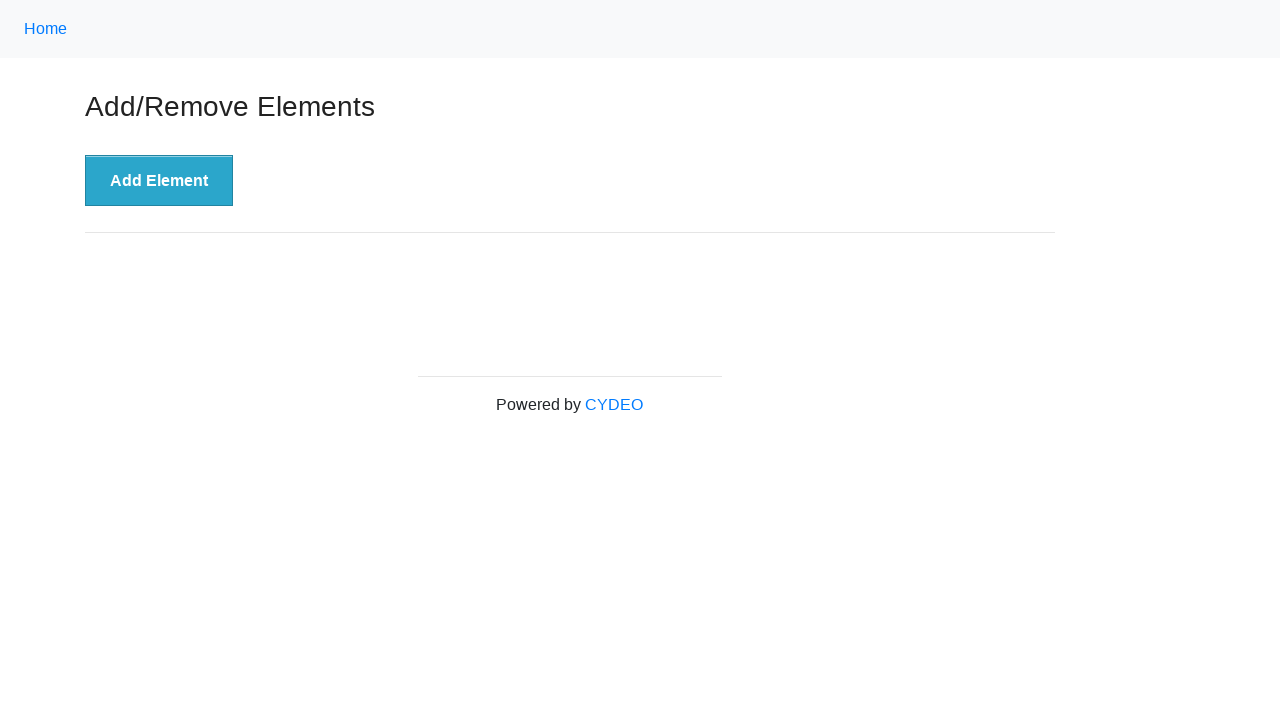